Tests the switch window functionality by clicking a button to open a new tab, iterating through all window handles, and then switching back to the original window.

Starting URL: https://formy-project.herokuapp.com/switch-window

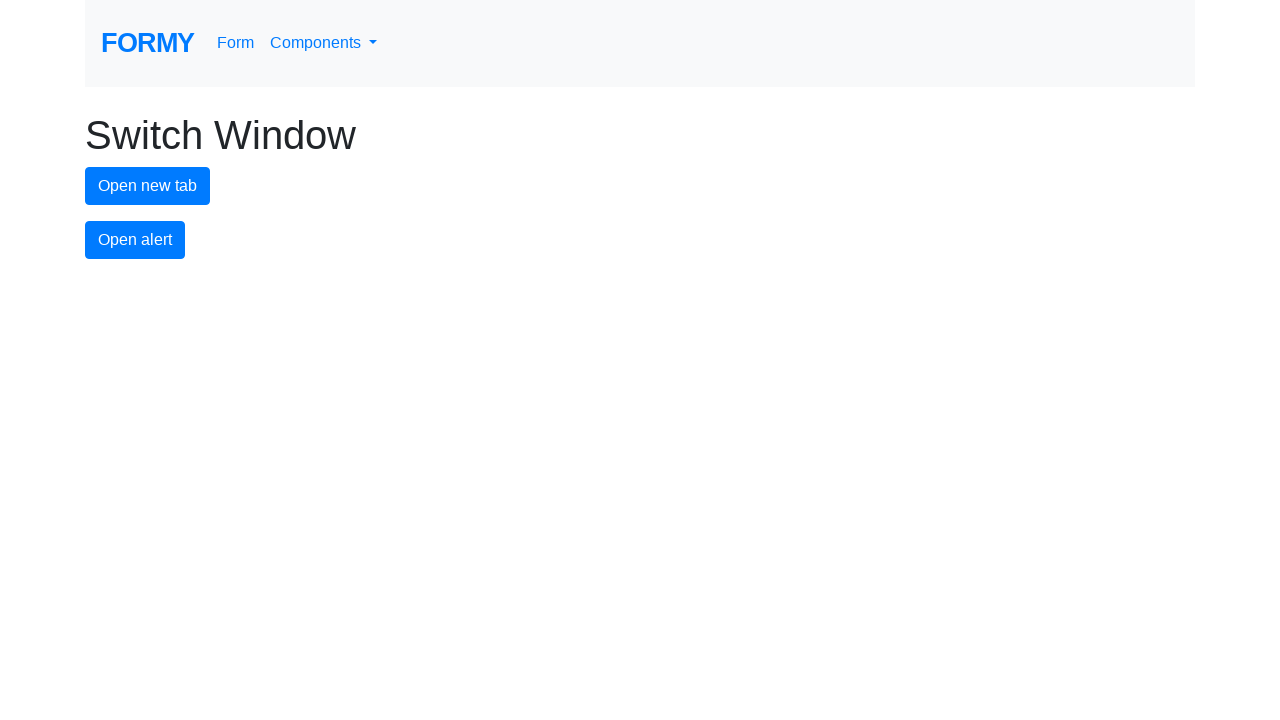

Clicked new tab button to open a new window at (148, 186) on #new-tab-button
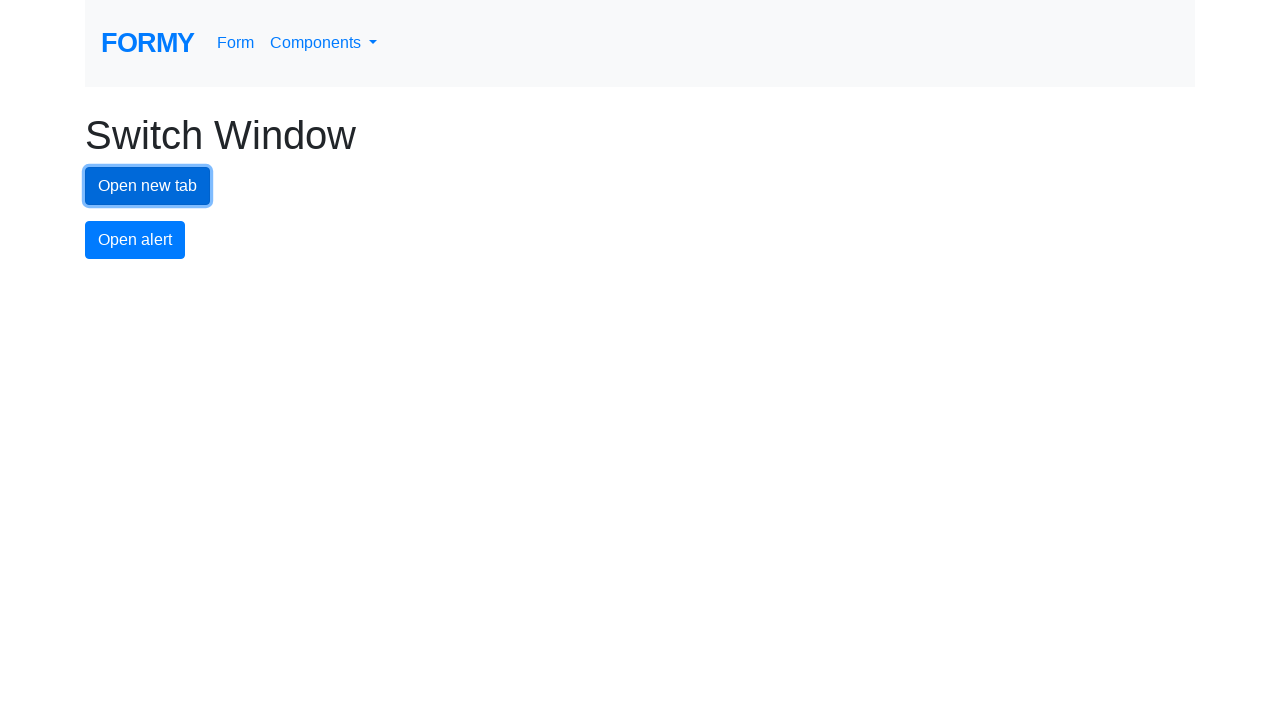

Captured new page object from opened tab
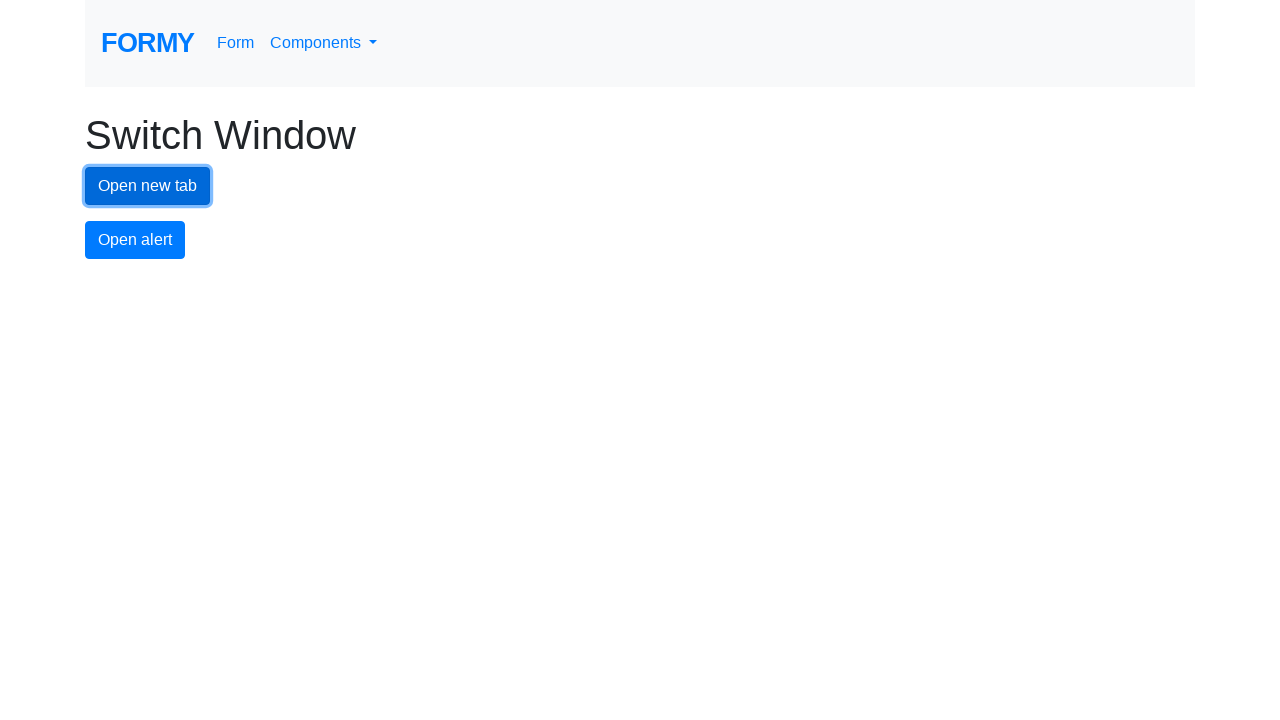

New page loaded successfully
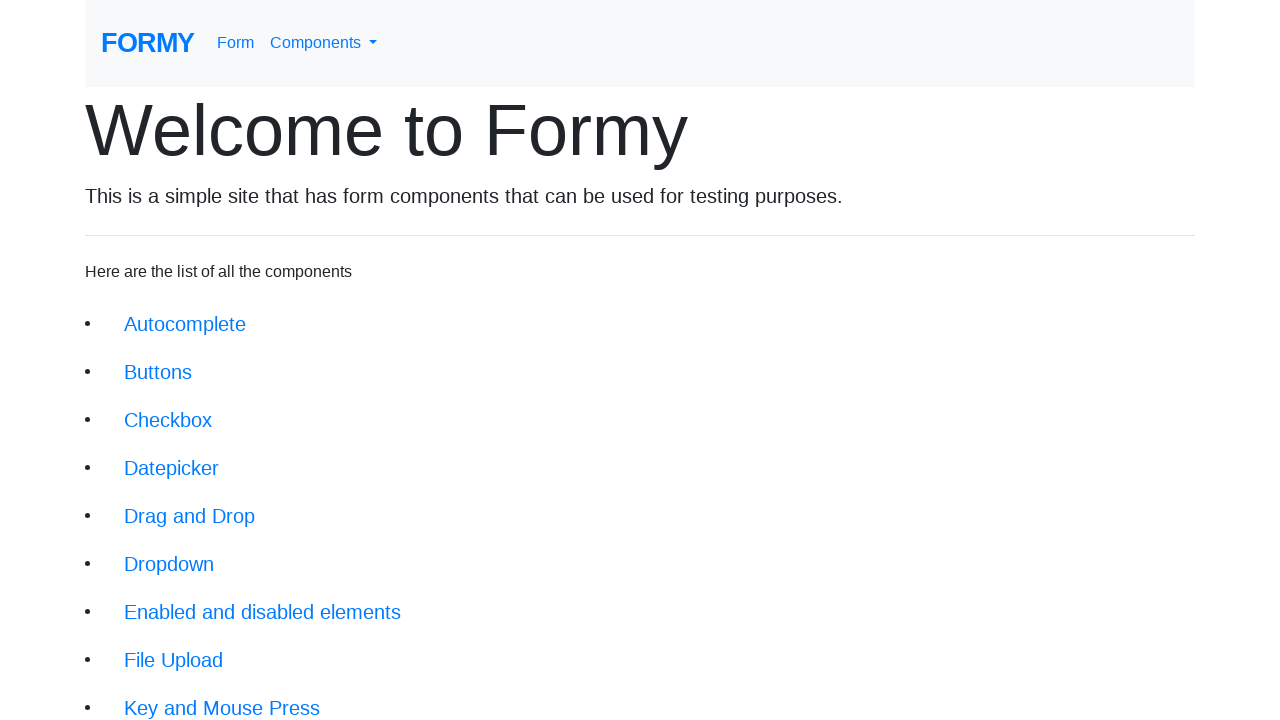

Switched to one of the open windows
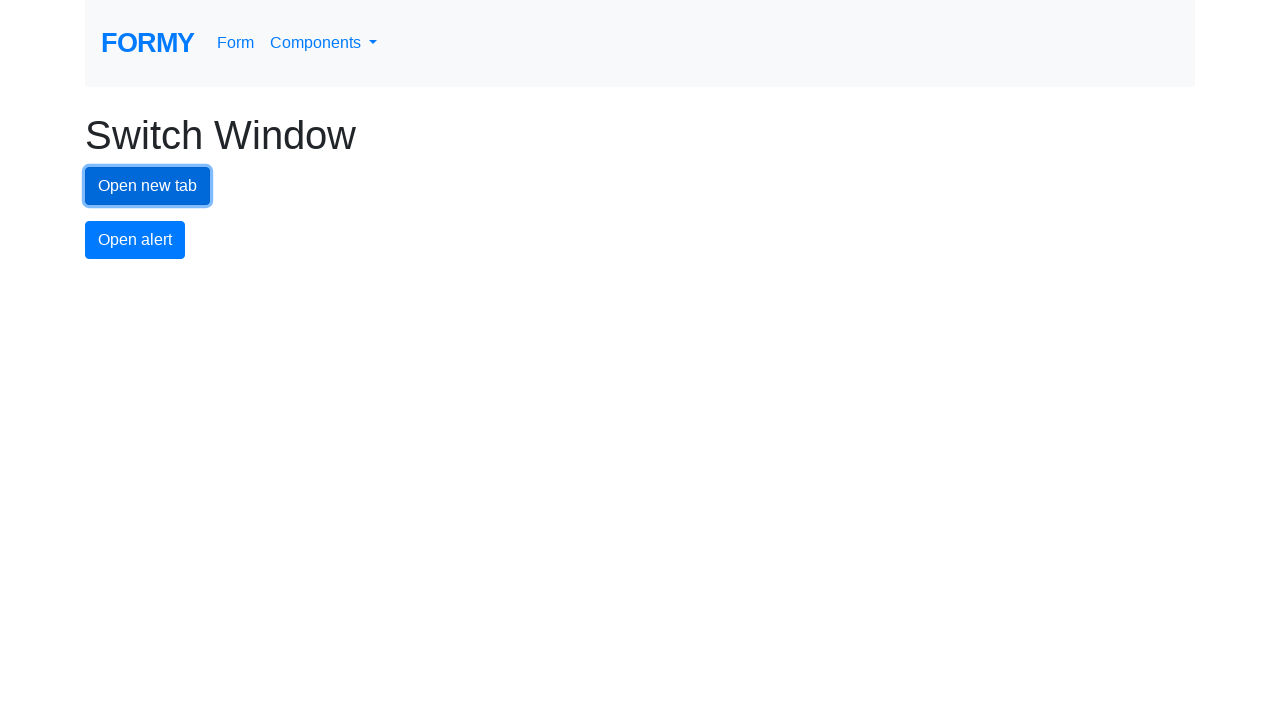

Waited 1 second to observe the current window
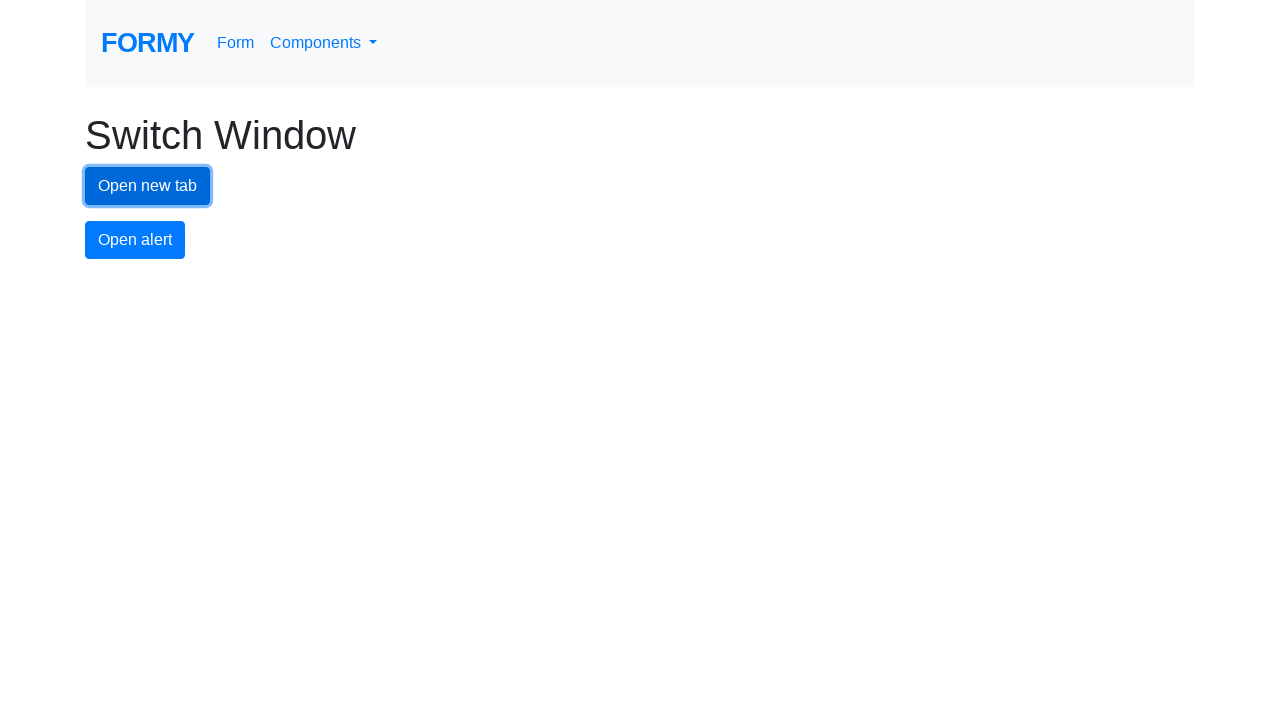

Switched to one of the open windows
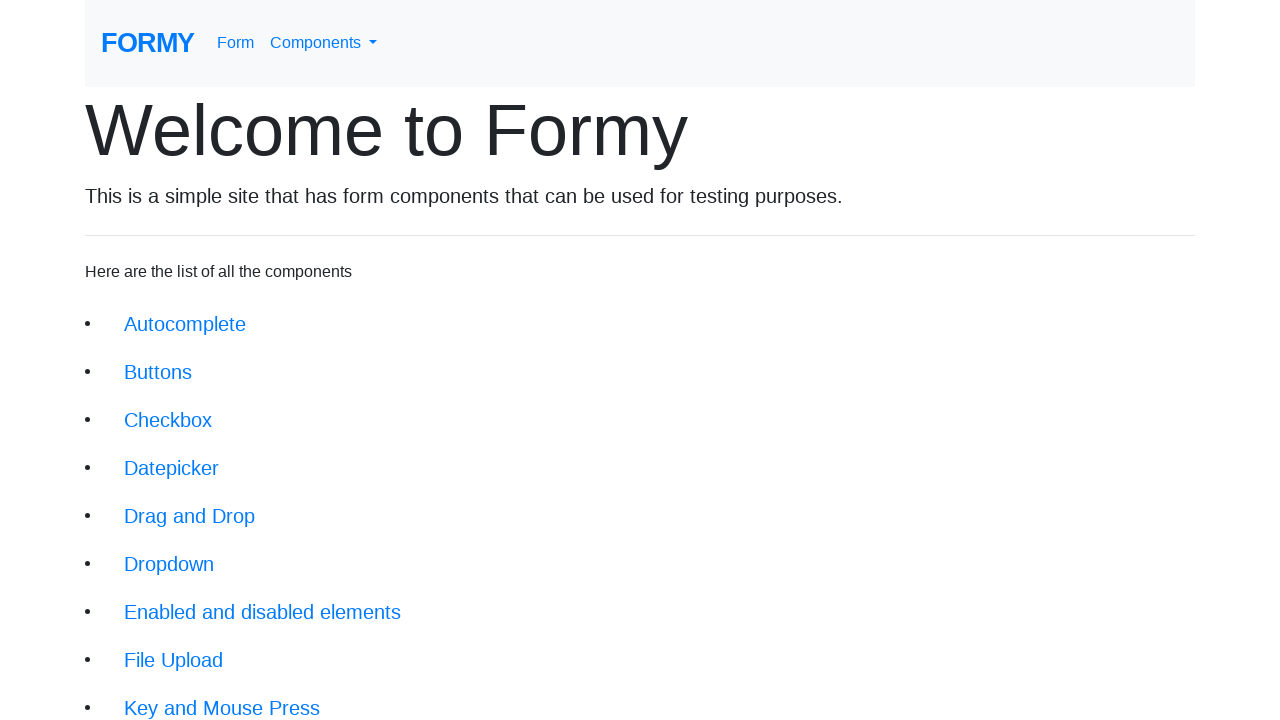

Waited 1 second to observe the current window
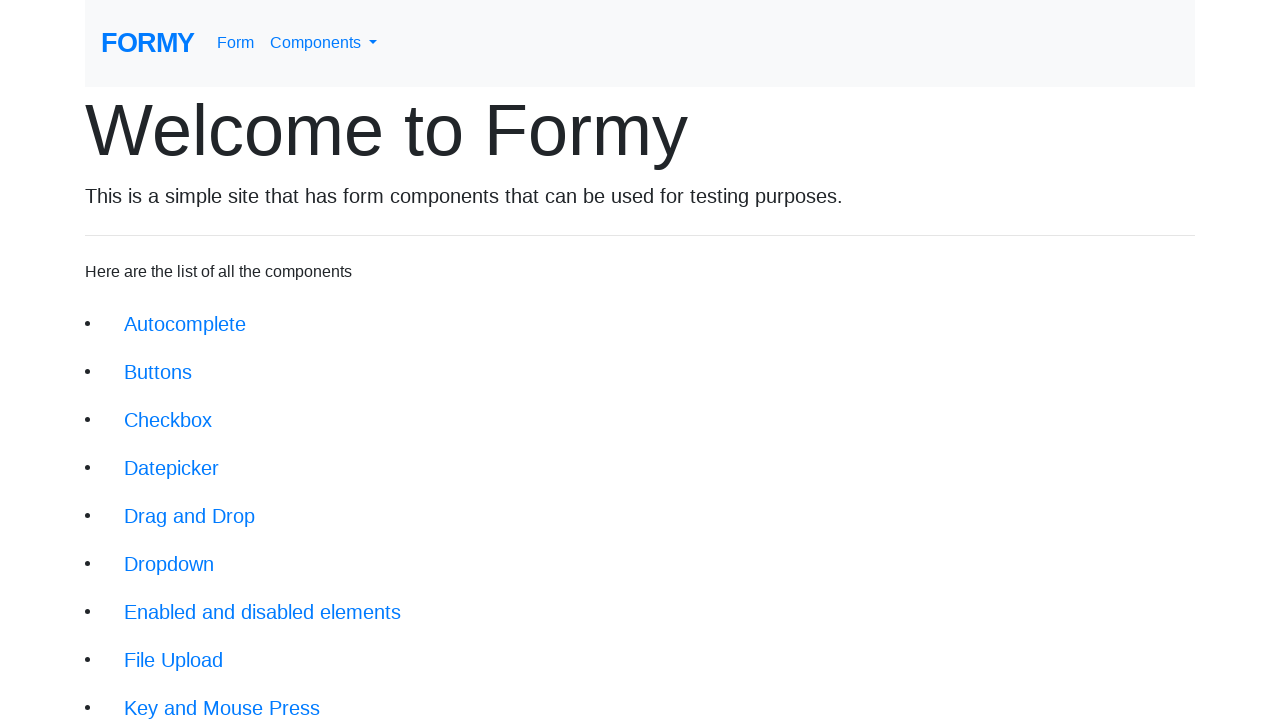

Switched back to the original window
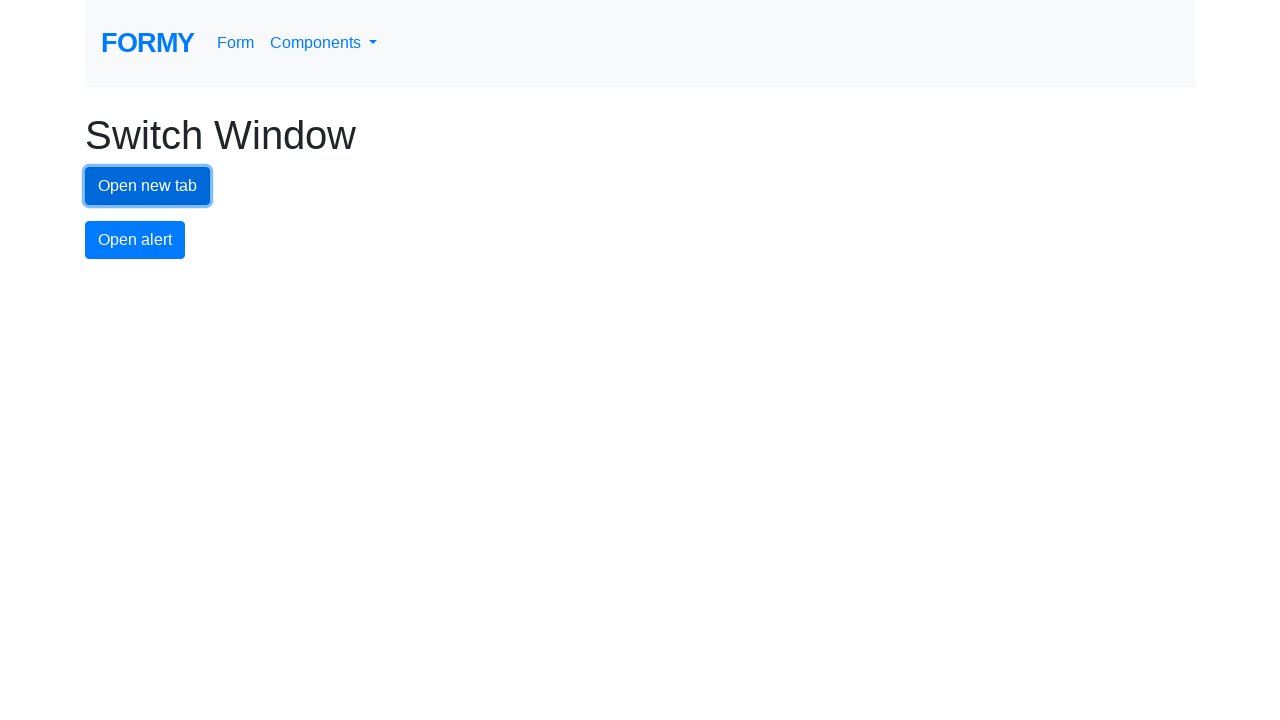

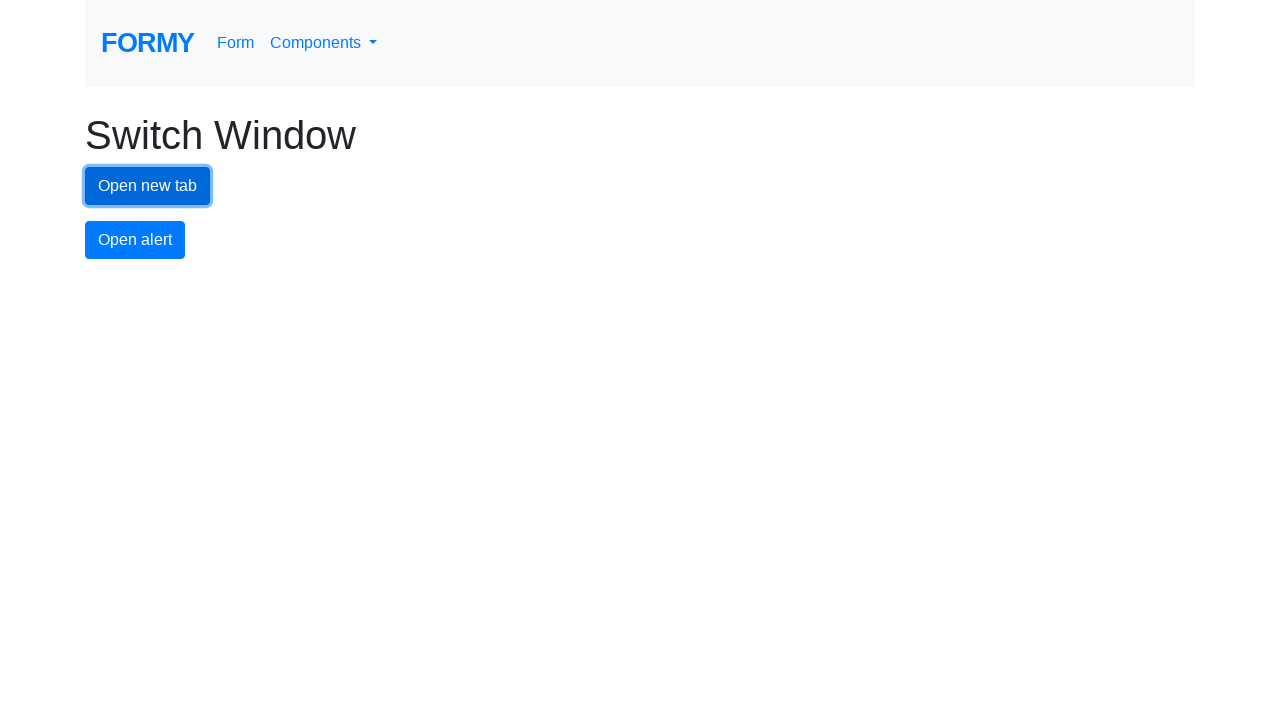